Tests the color picker by clicking on it to interact with the color selection

Starting URL: https://bonigarcia.dev/selenium-webdriver-java/web-form.html

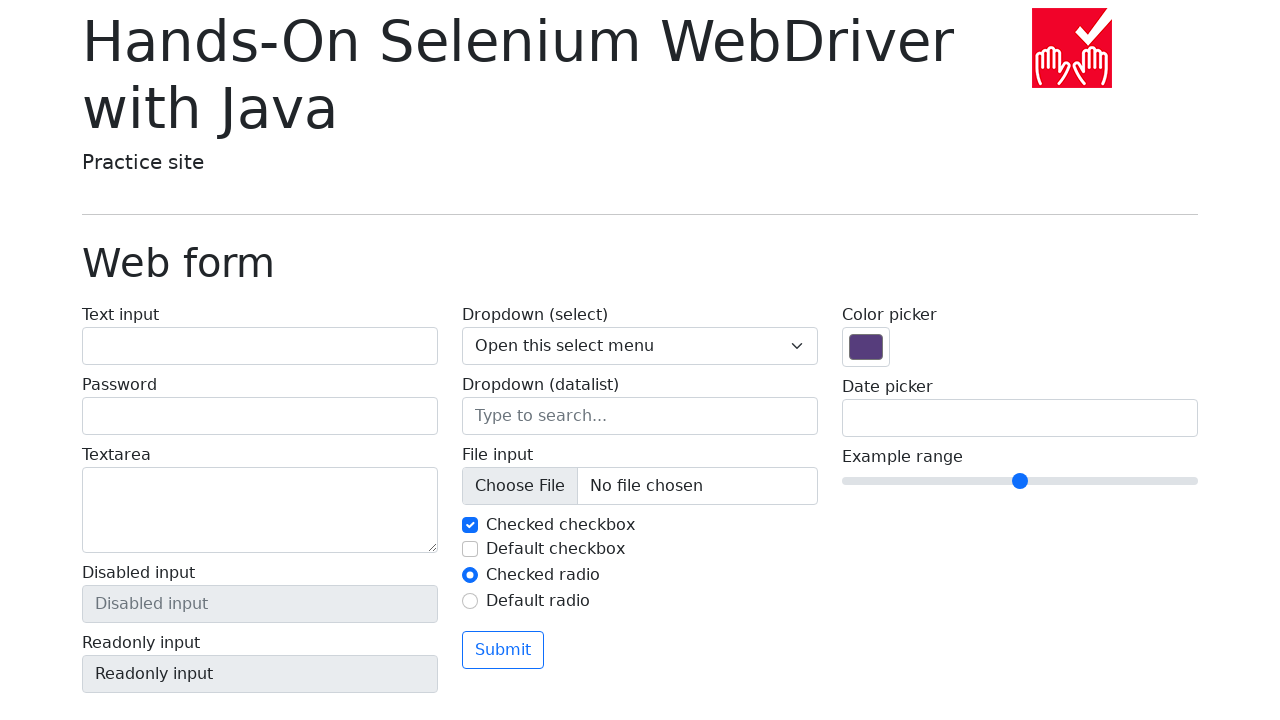

Waited for color picker label to be visible
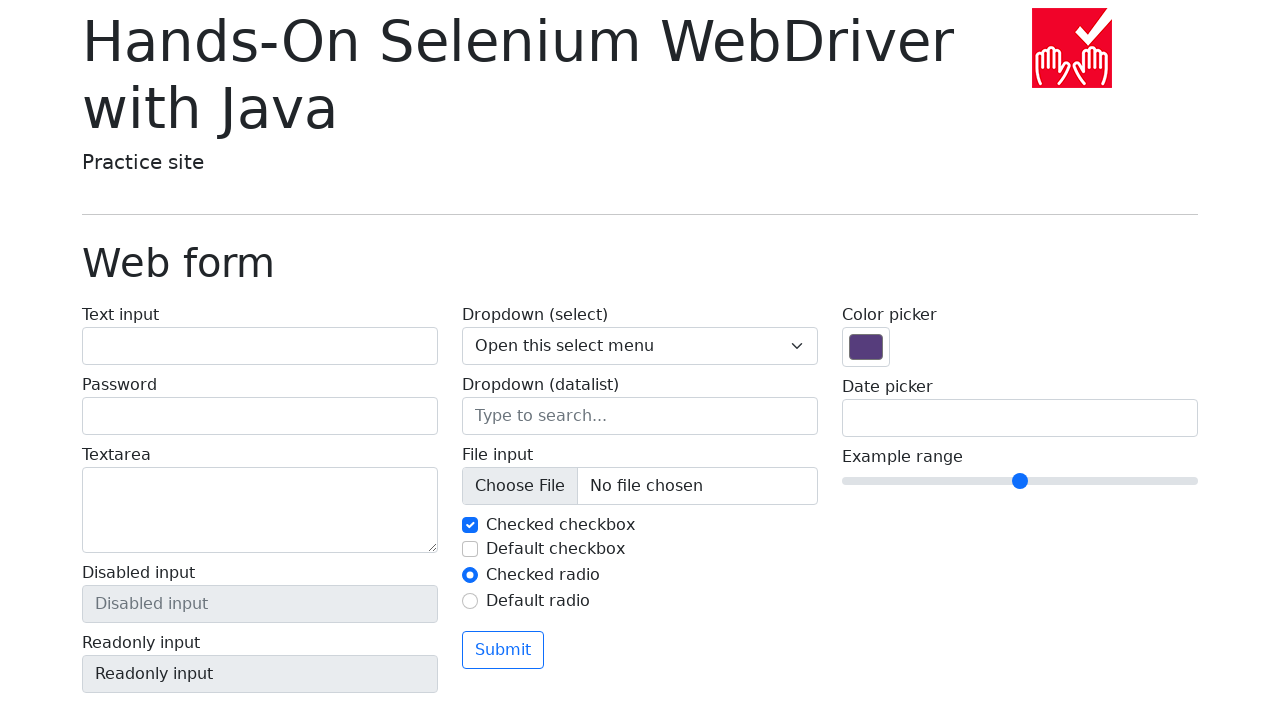

Clicked on the color picker input field at (866, 347) on input[name='my-colors']
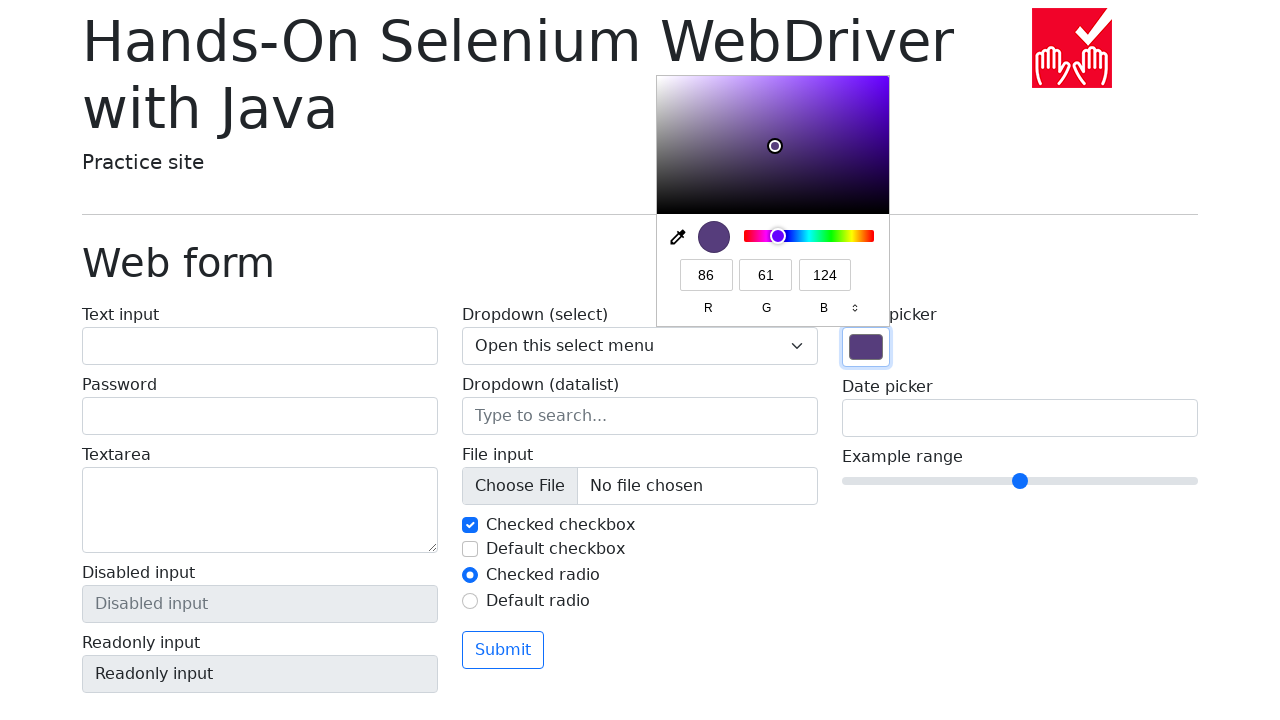

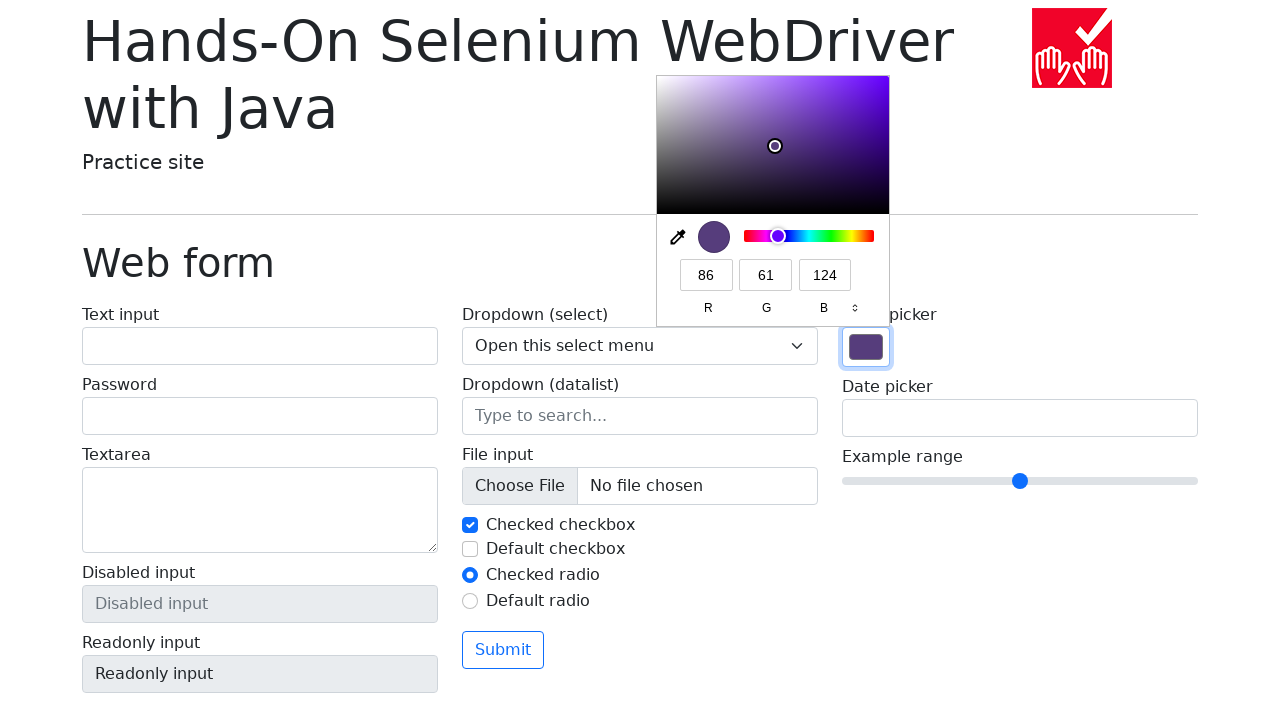